Tests the About Us page navigation by clicking the About Us link and verifying the page title displays correctly

Starting URL: https://parabank.parasoft.com/parabank/index.htm

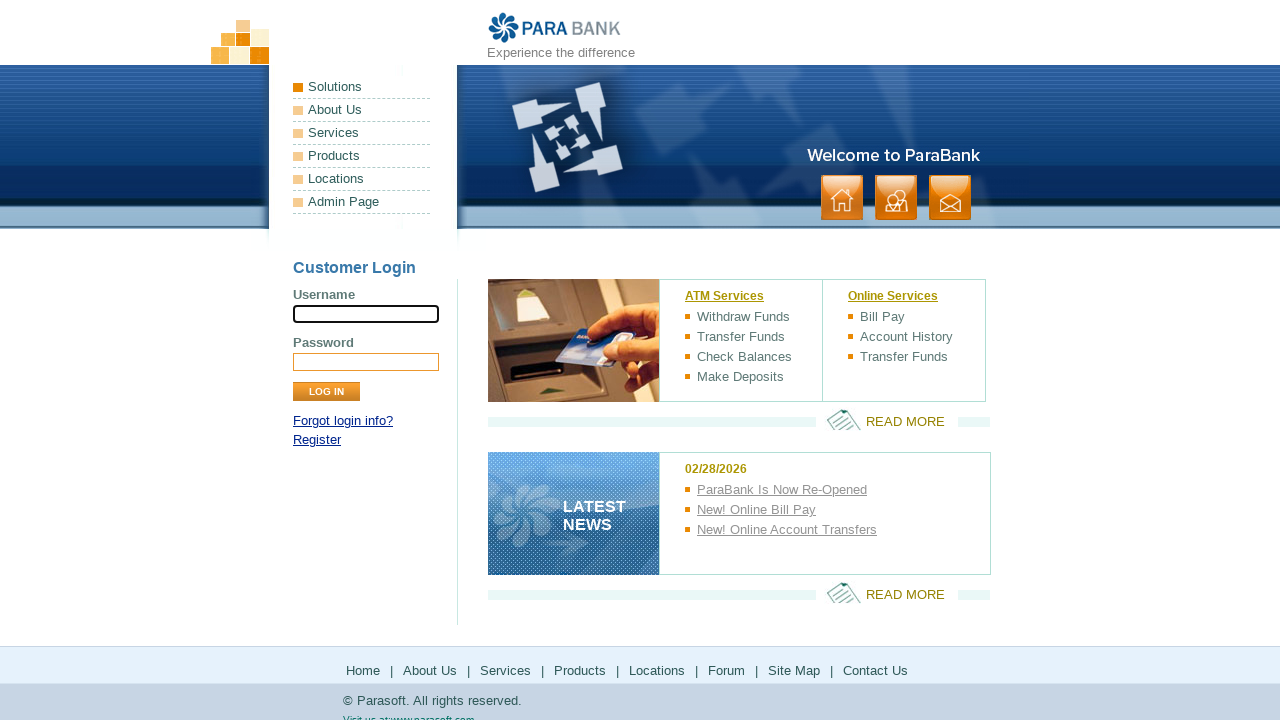

Clicked on About Us link at (362, 110) on a:has-text('About Us')
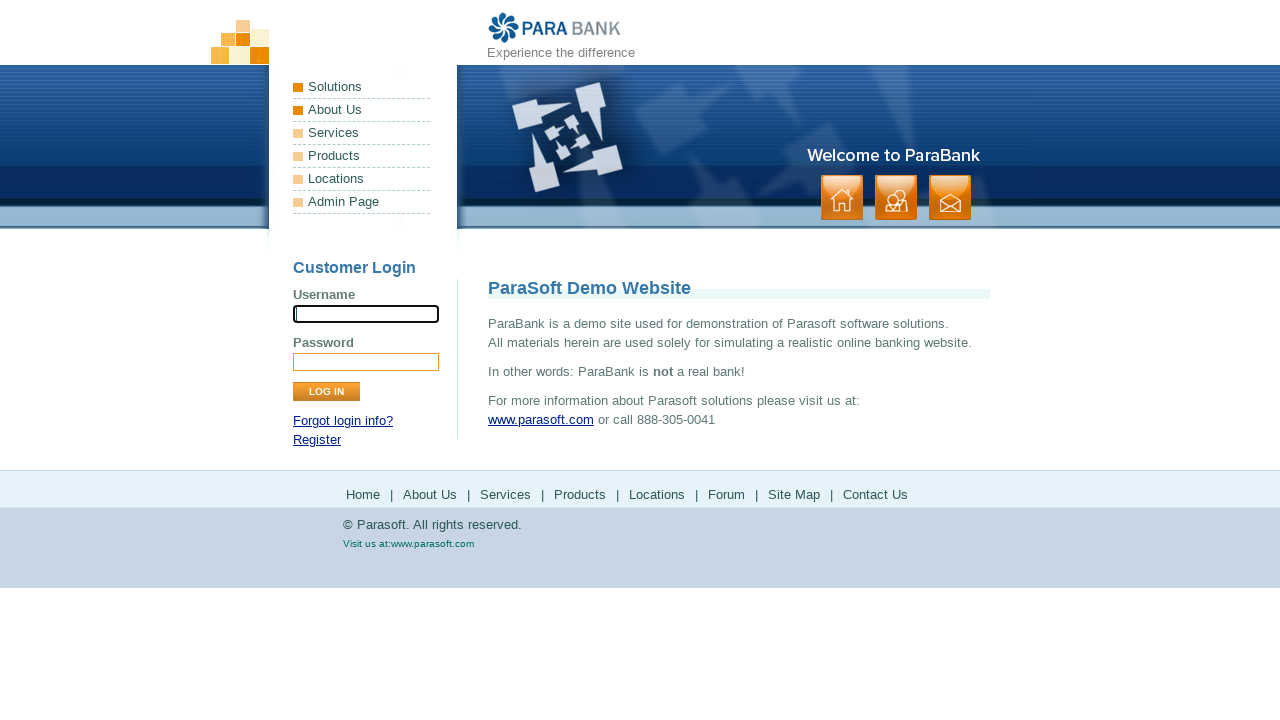

About Us page loaded and title element is visible
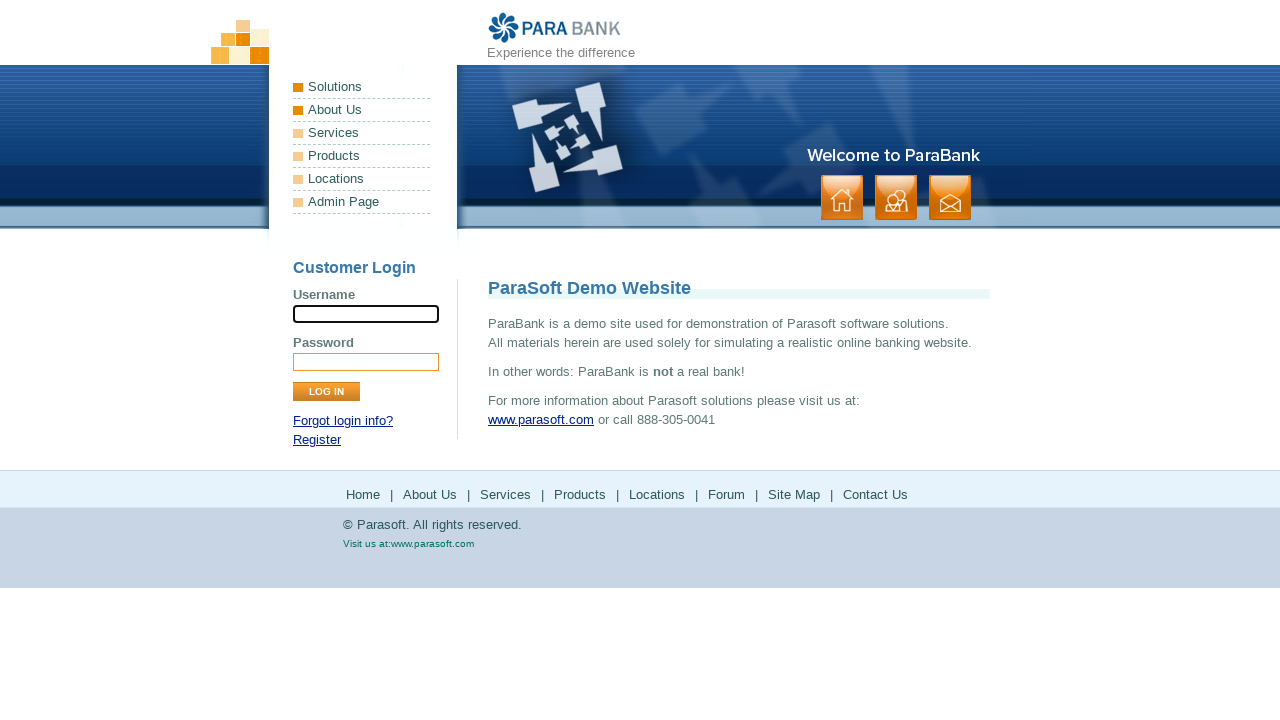

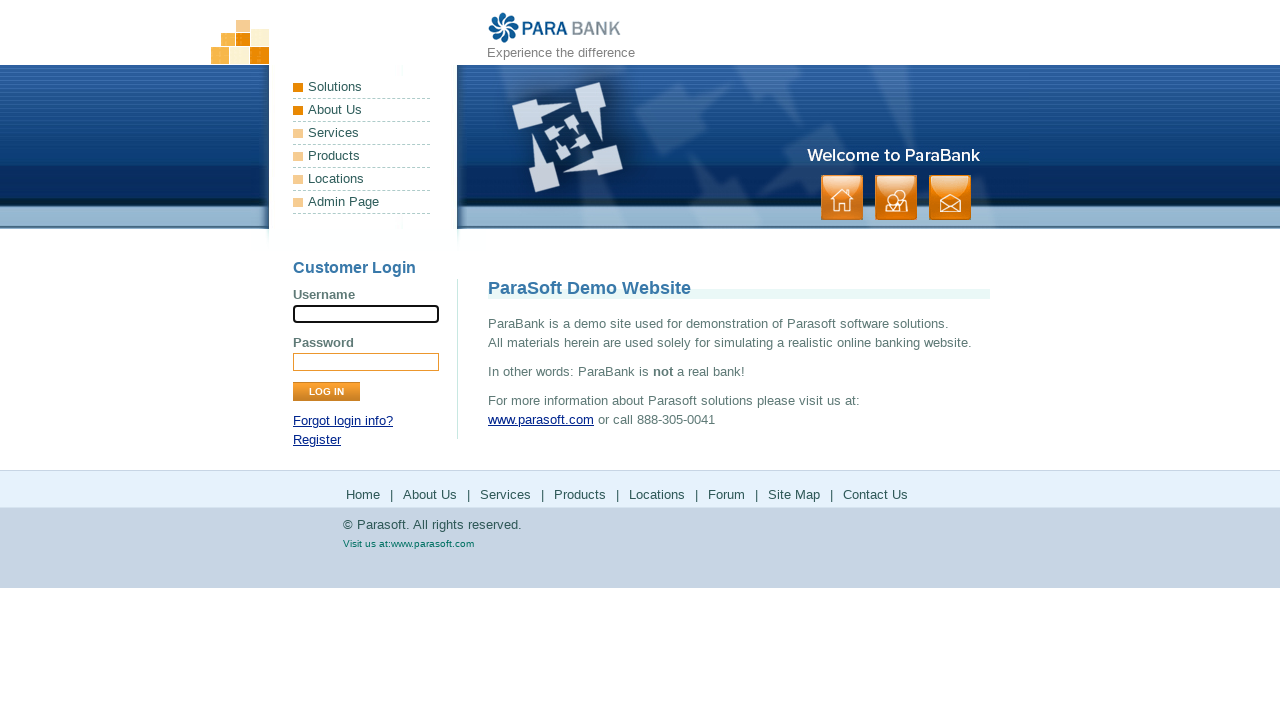